Tests submitting a lowercase version of the audio code and verifies that an invalid code error message is displayed

Starting URL: https://portugate.pt/audio/

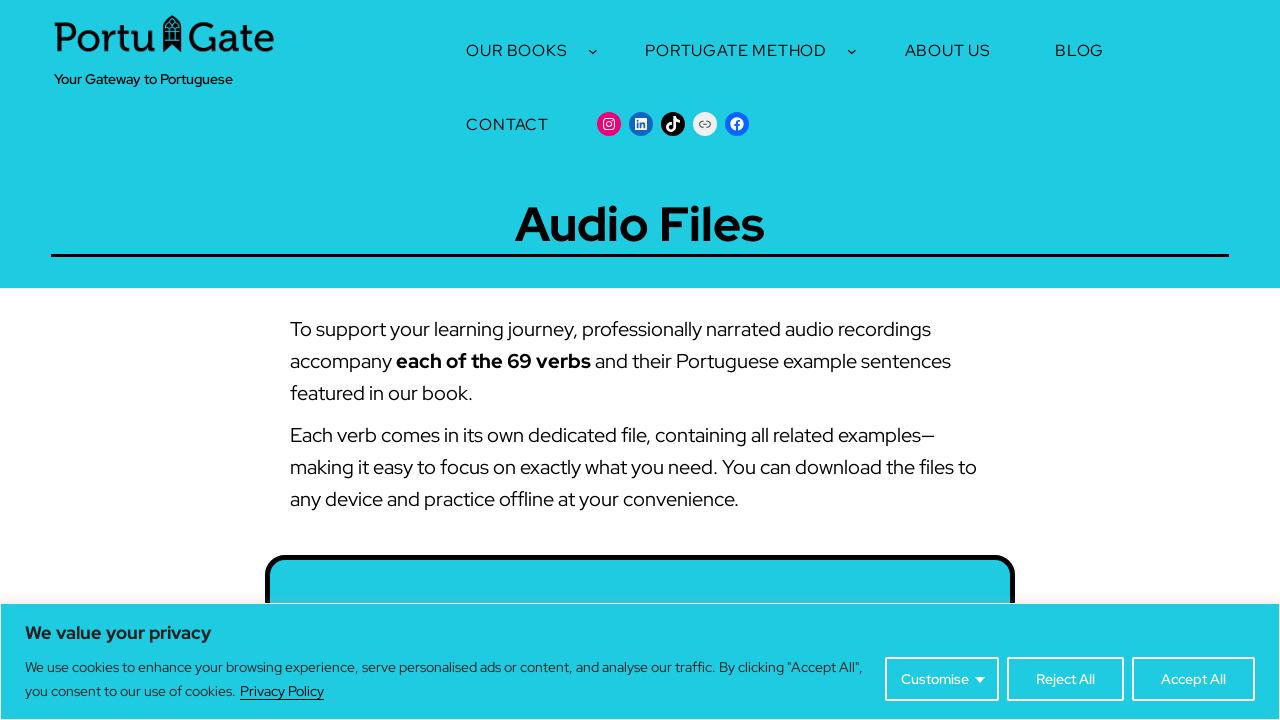

Filled audio code field with lowercase 'portu2025' on #audio-code
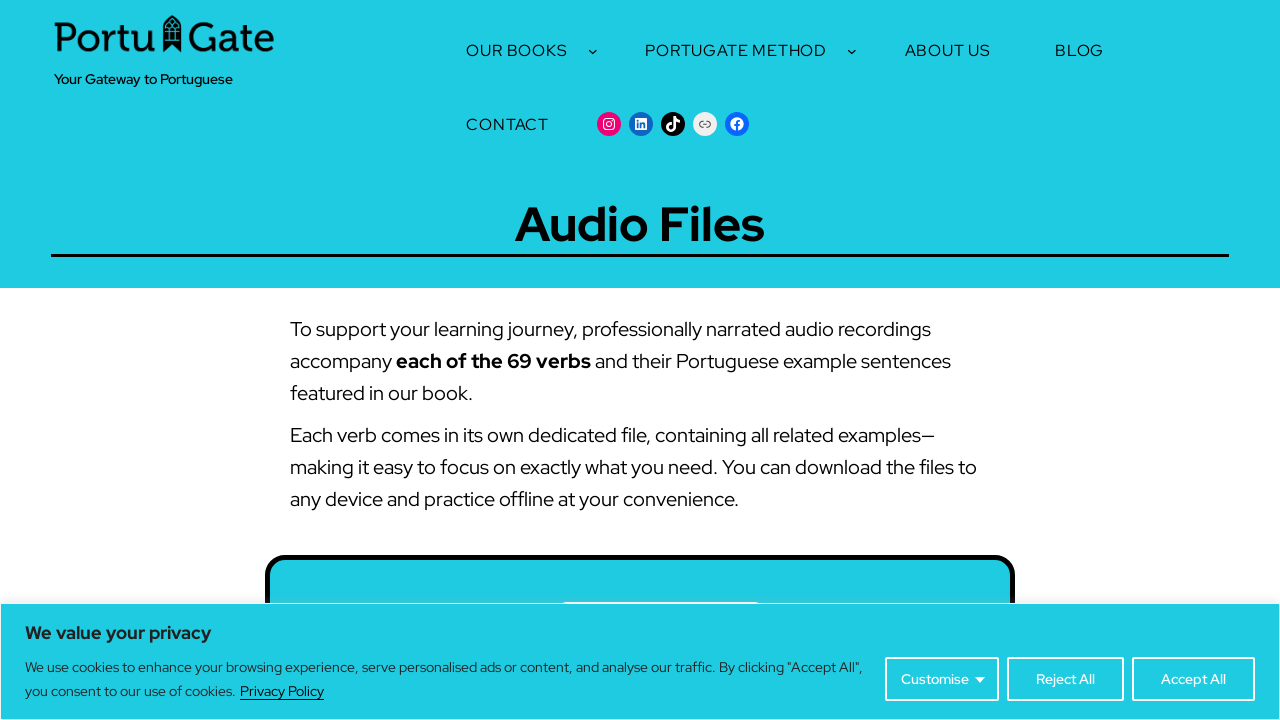

Clicked submit button to submit the audio code at (814, 360) on #audio-form > p > button
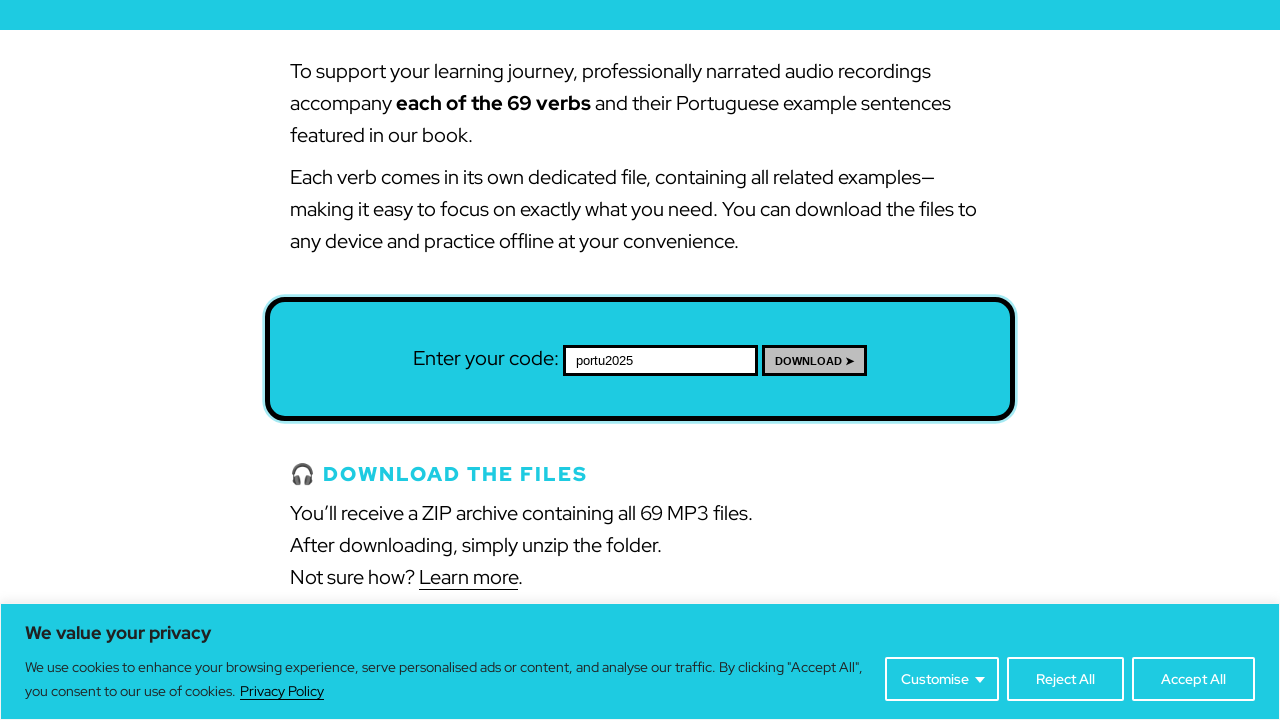

Download link area loaded, invalid code error message displayed
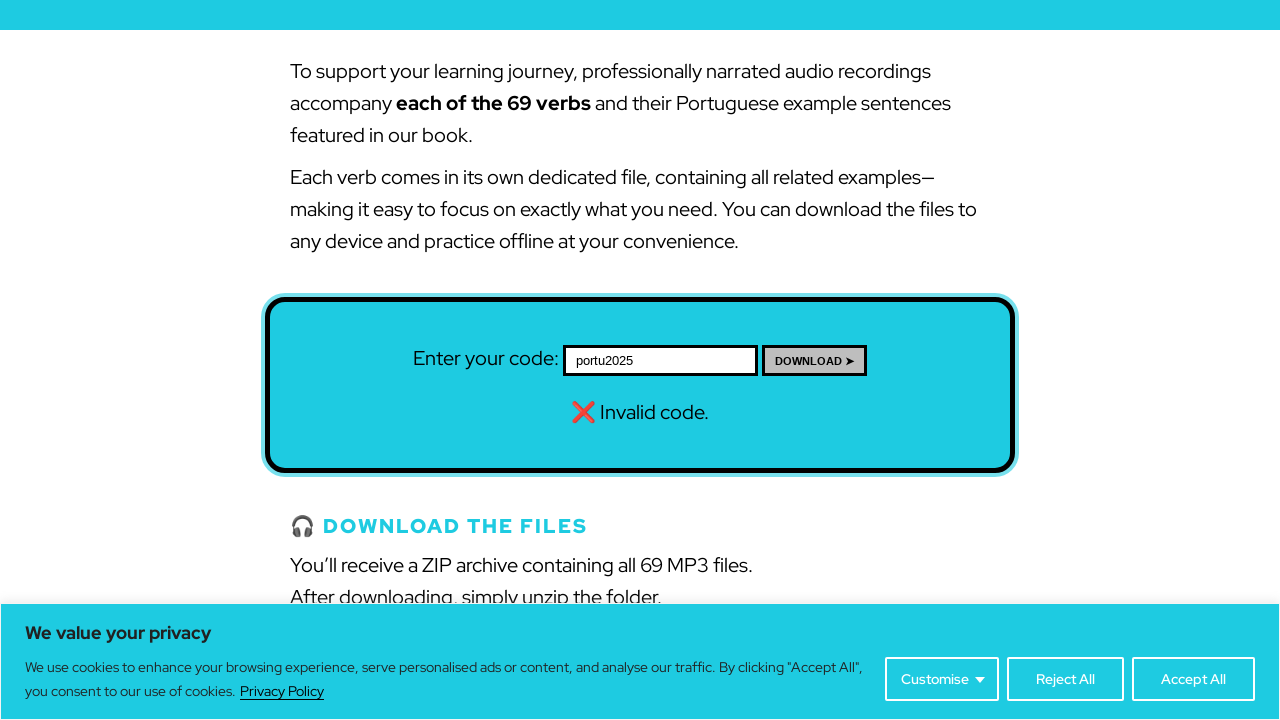

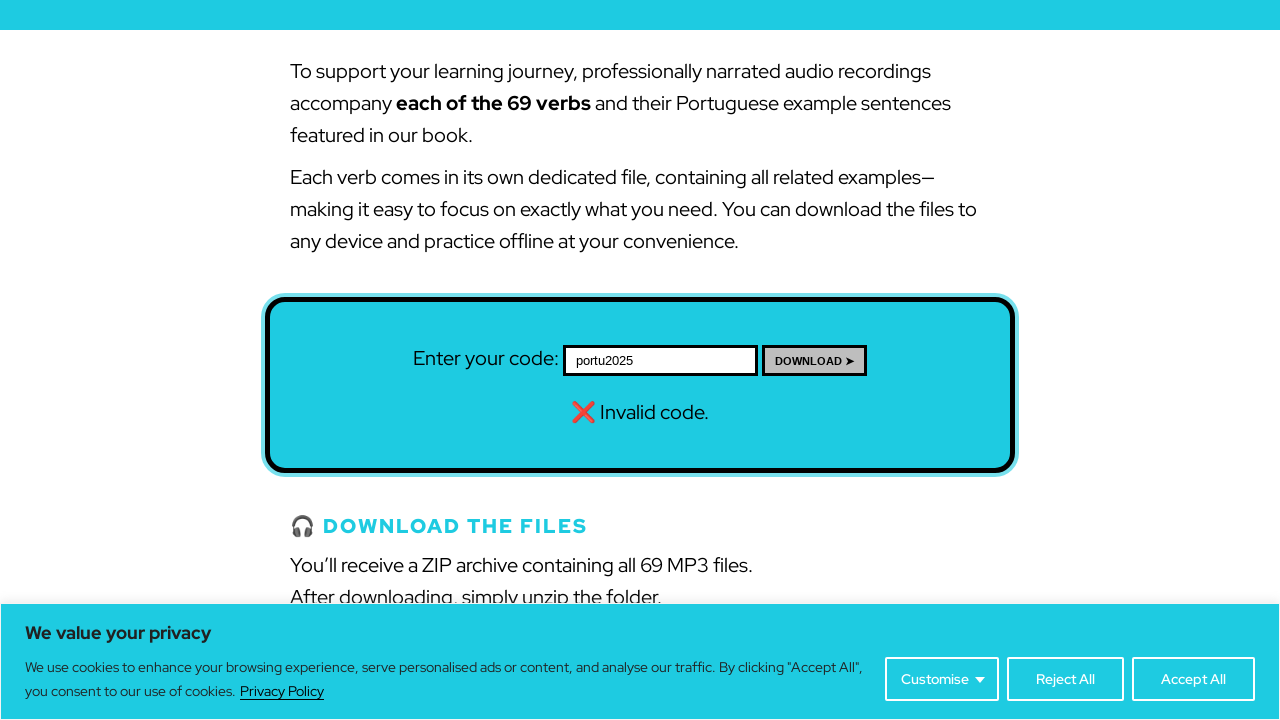